Books a bus ticket from Hyderabad to Guntur with a specific journey date by filling the booking form fields

Starting URL: https://www.apsrtconline.in/

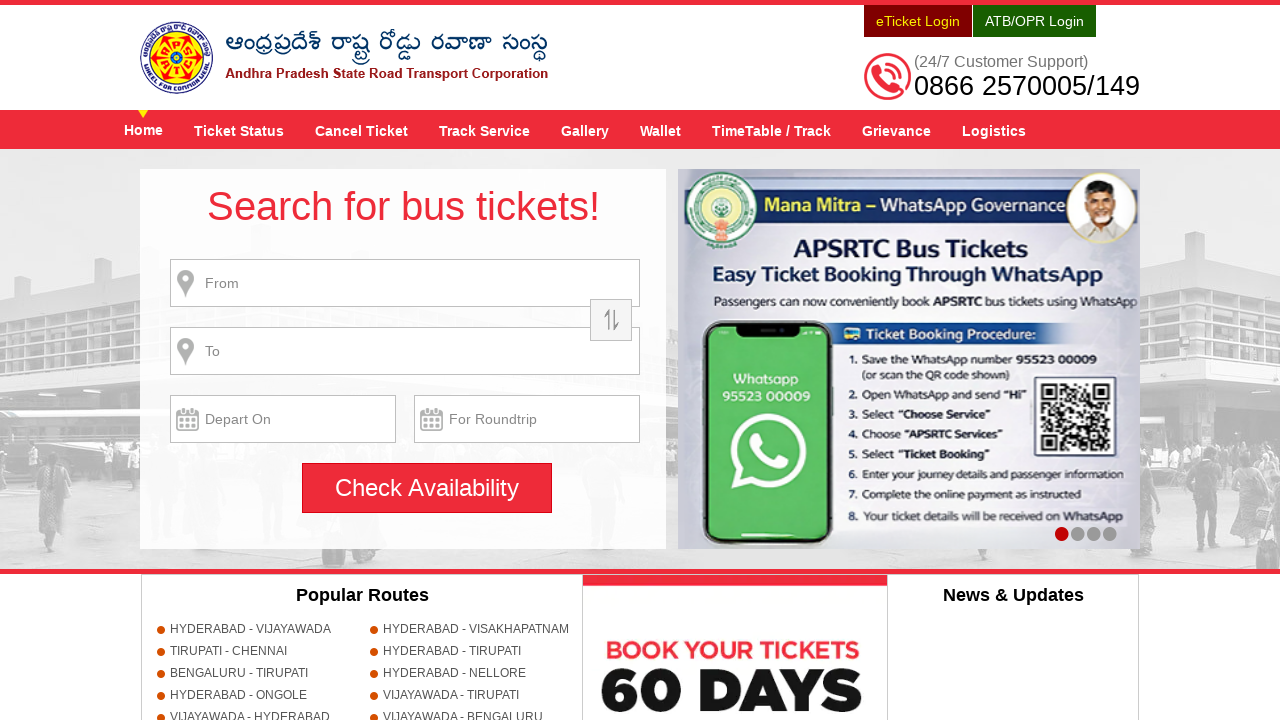

Filled source location field with 'HYDERABAD' on input[name='source']
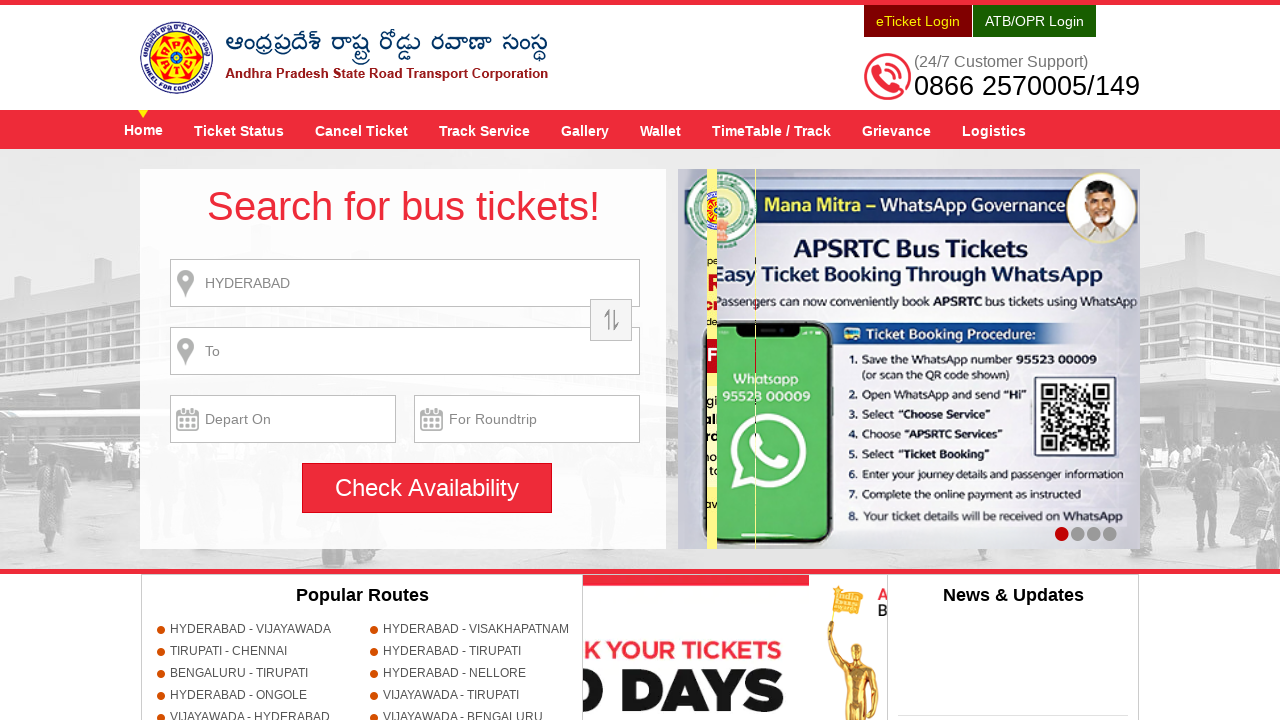

Pressed Enter to confirm source location
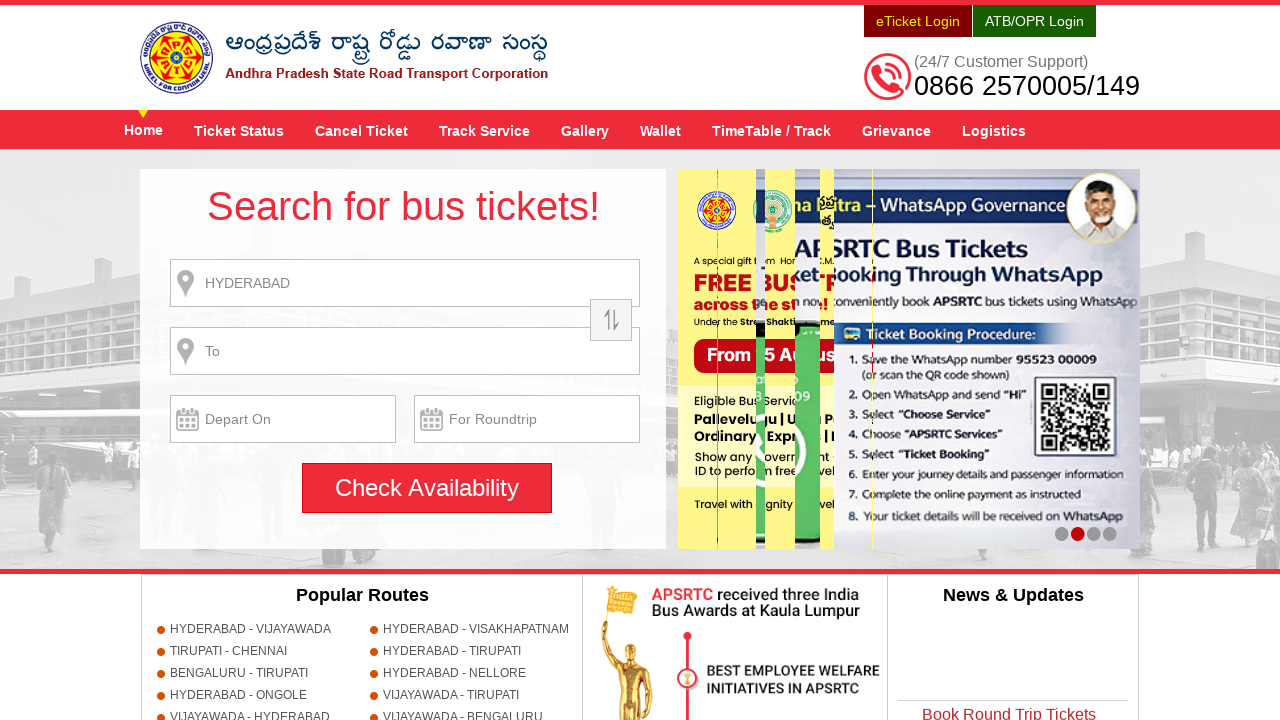

Filled destination location field with 'GUNTUR' on input[name='destination']
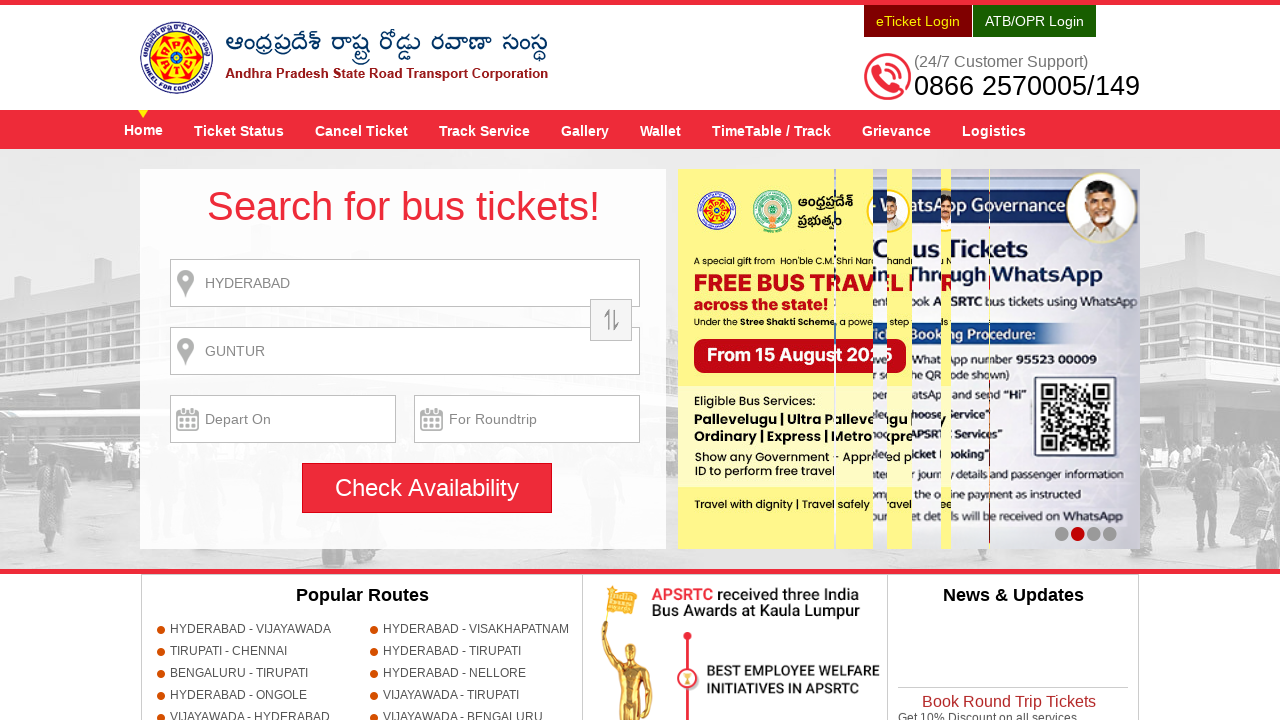

Pressed Enter to confirm destination location
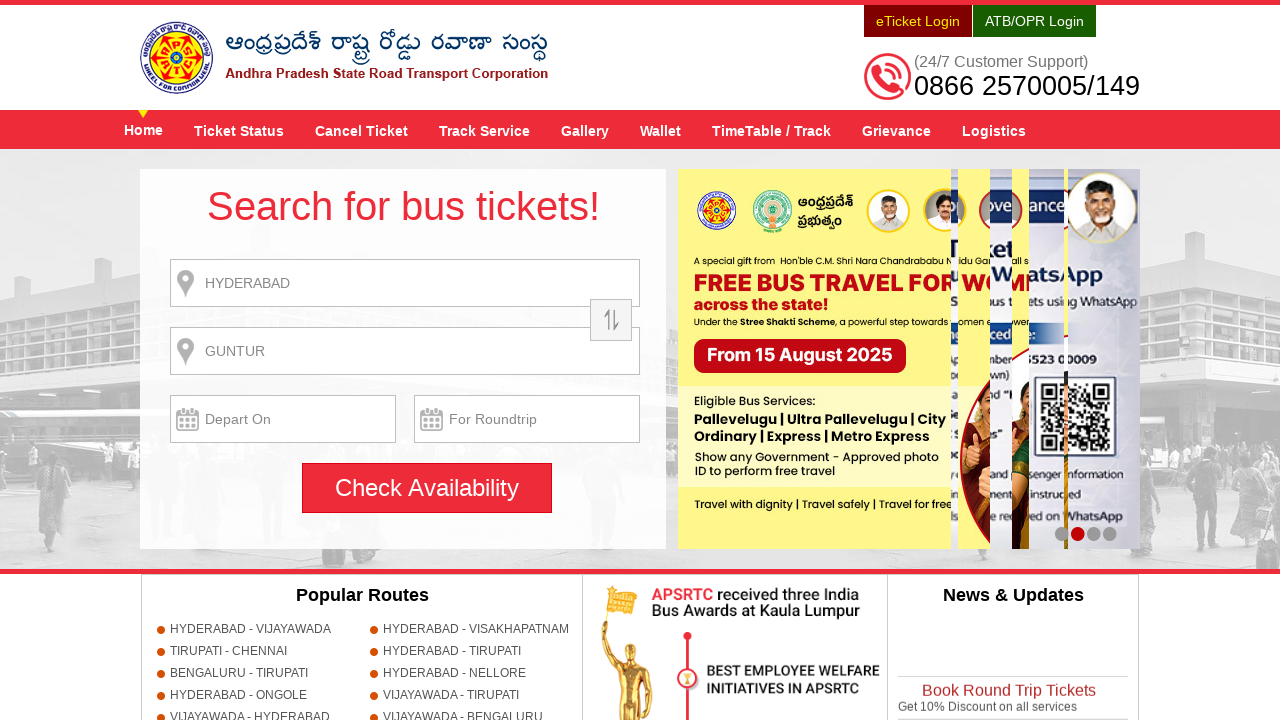

Clicked journey date field to open date picker at (283, 419) on input[name='txtJourneyDate']
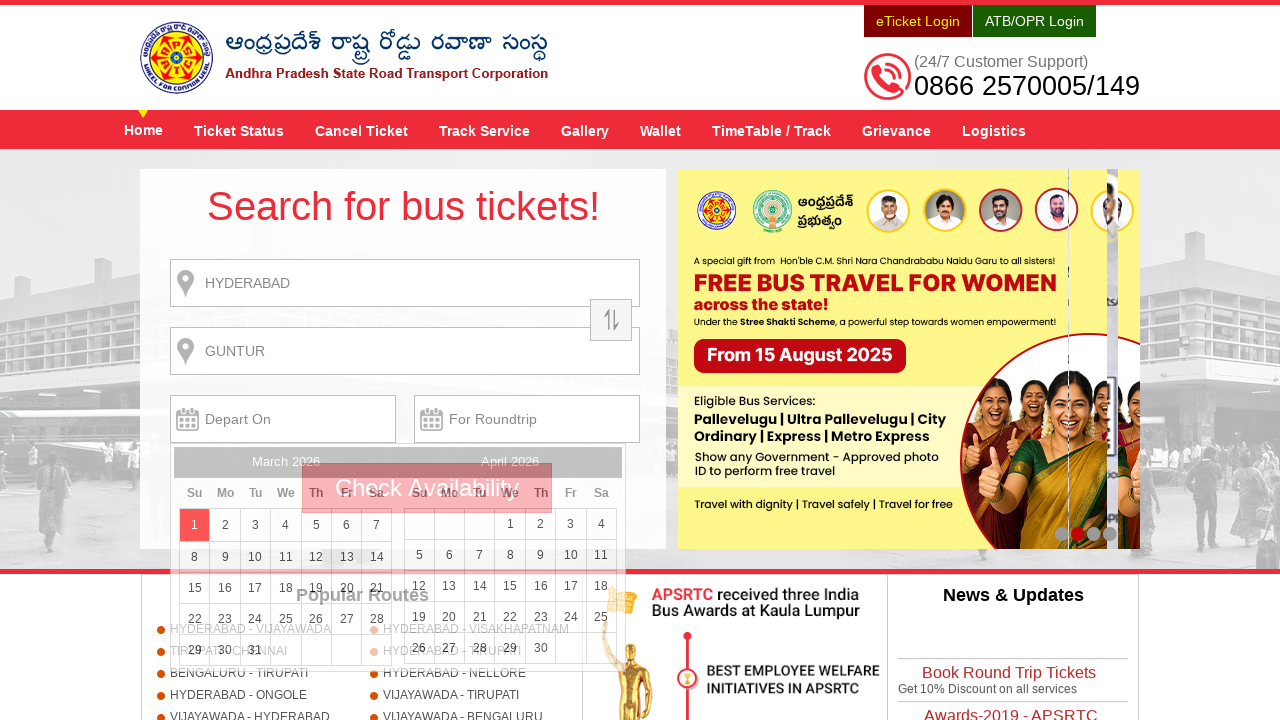

Selected the 12th day from the date picker at (316, 557) on xpath=//a[text()='12']
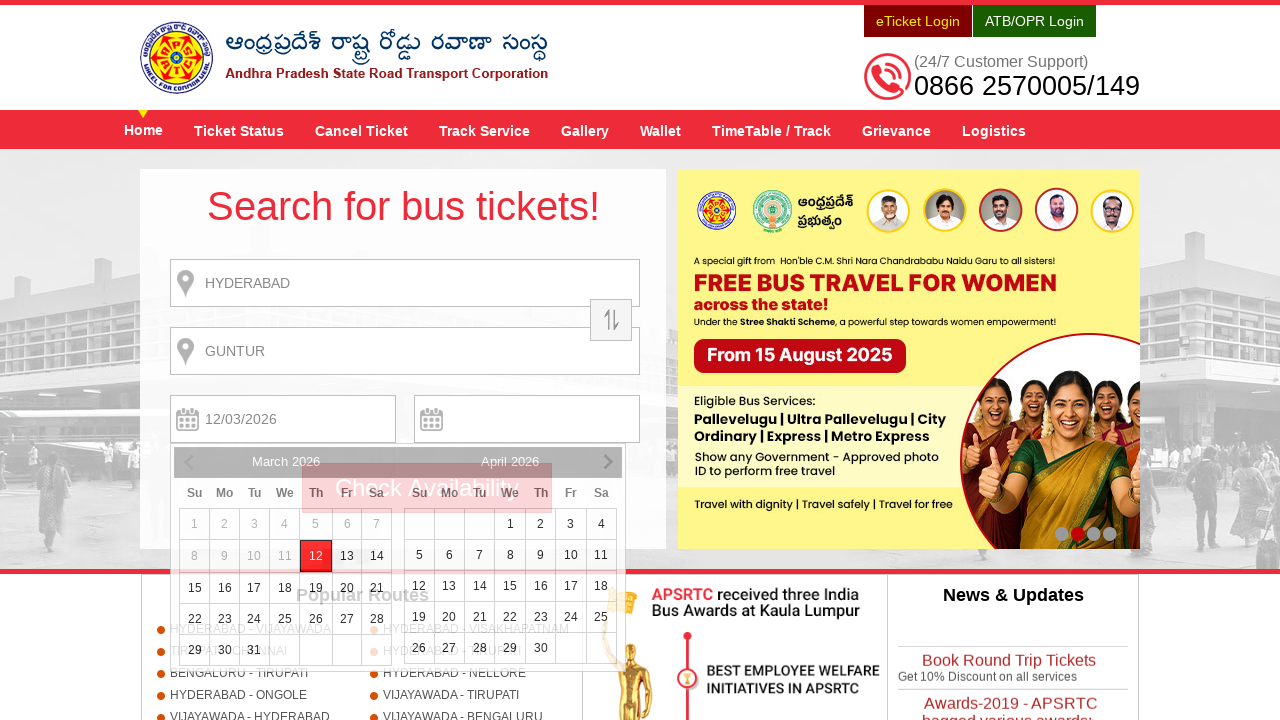

Clicked search button to find available buses from Hyderabad to Guntur at (427, 488) on input[name='searchBtn']
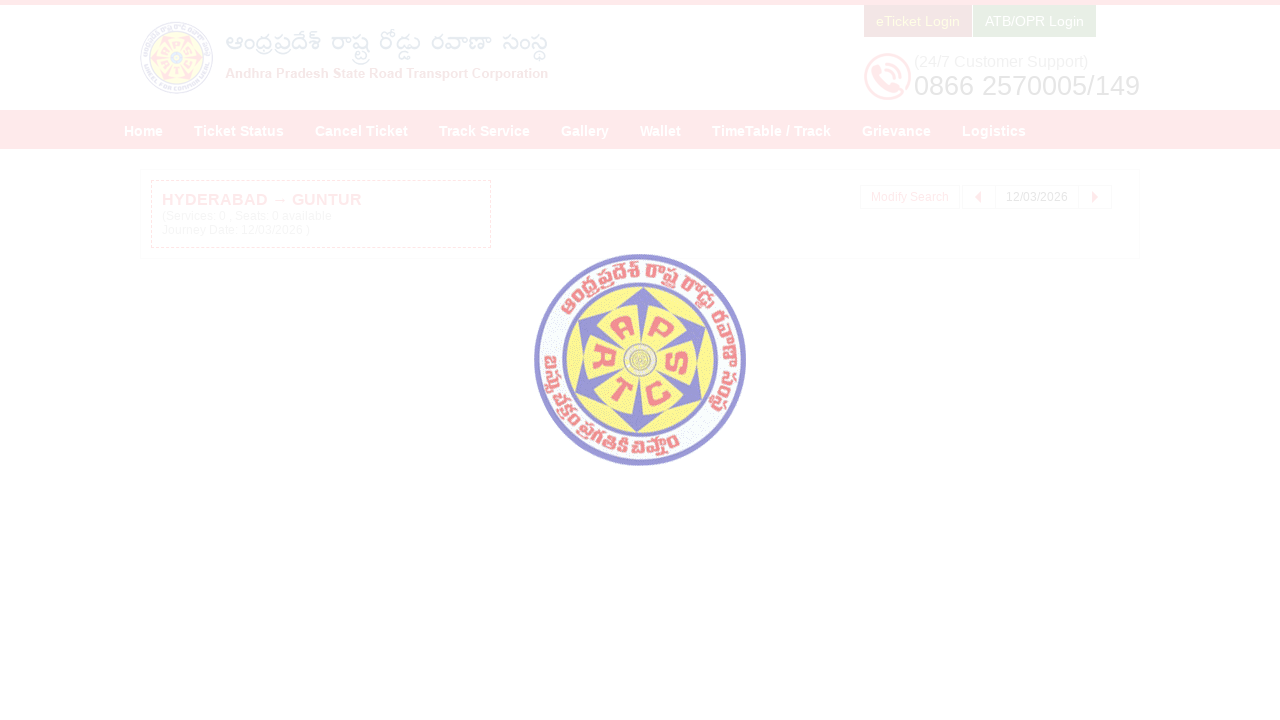

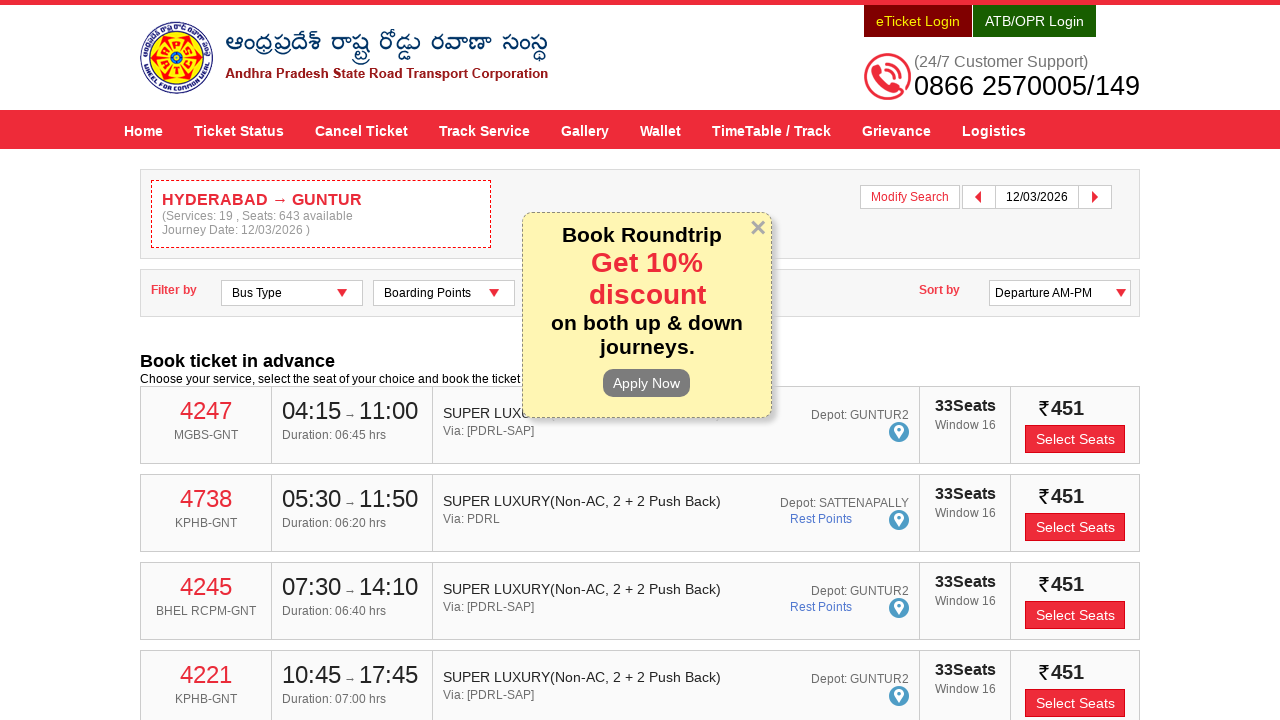